Tests navigation by clicking various buttons (Practice, Login, Signup, Home) on a Selenium practice website to verify button functionality

Starting URL: https://rahulshettyacademy.com/AutomationPractice/

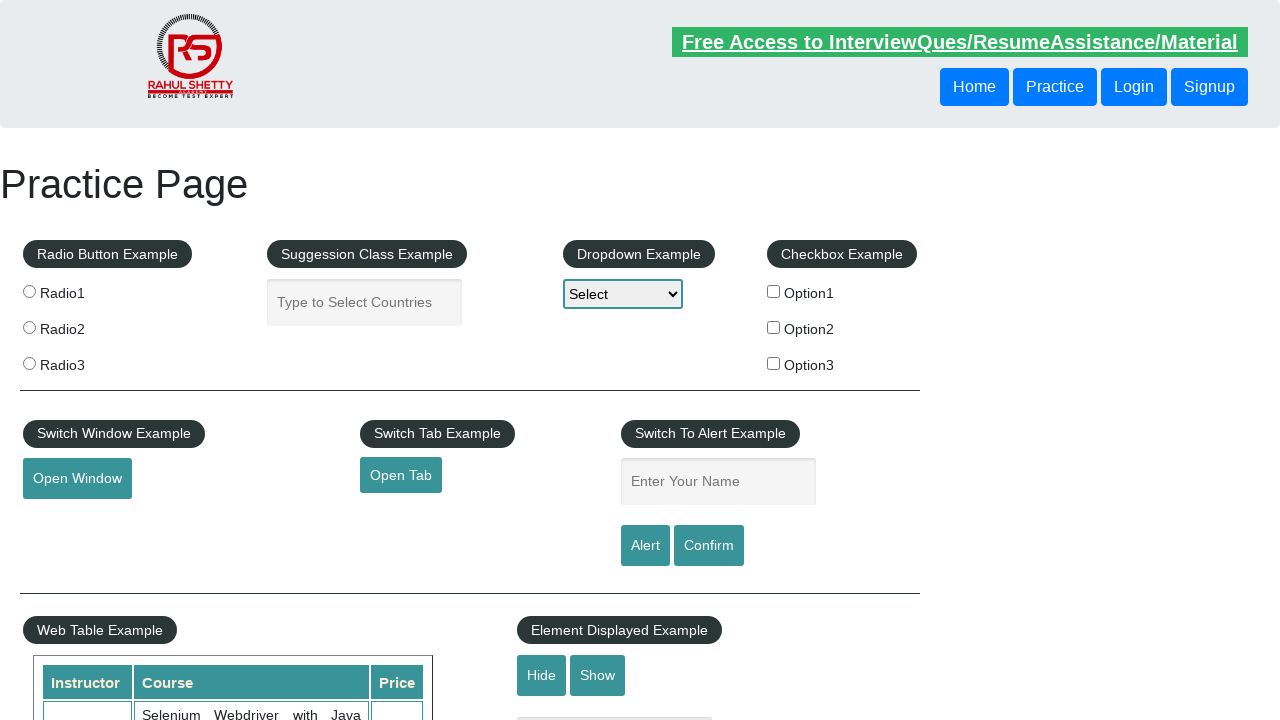

Clicked the Practice button at (1055, 87) on xpath=//button[text()='Practice']
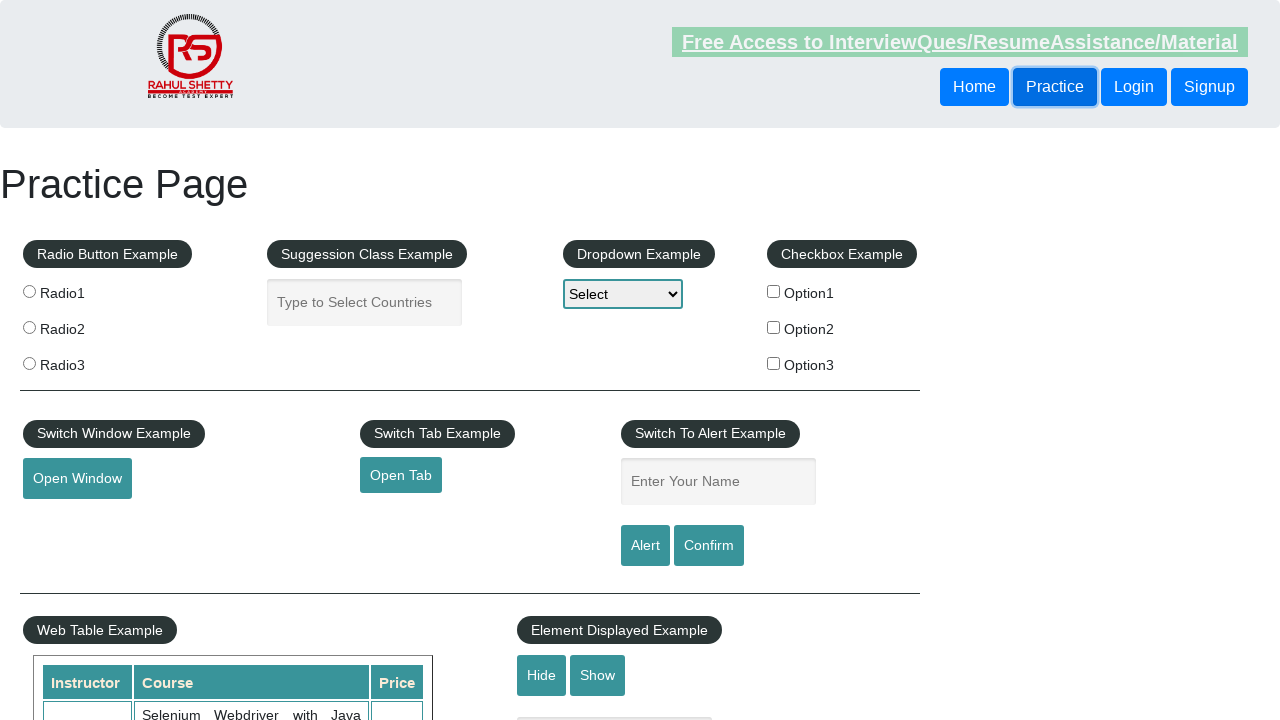

Waited 2000ms for page response after Practice button click
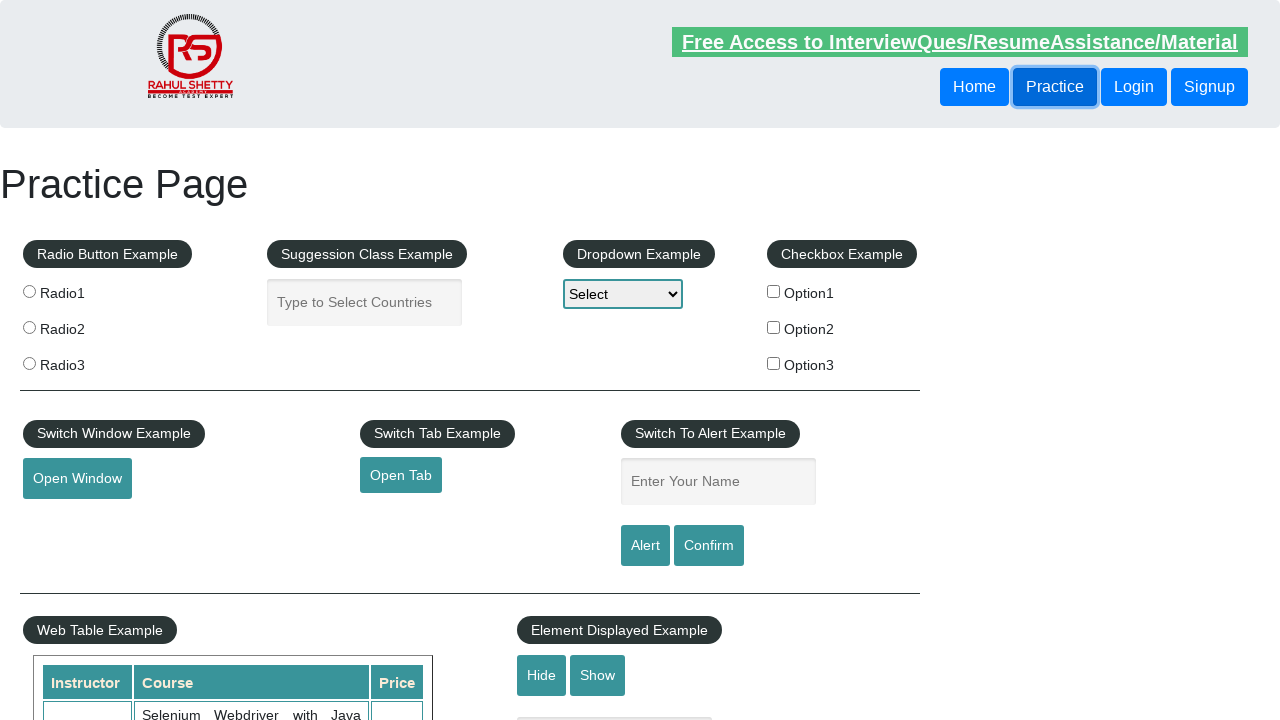

Clicked the Login button at (1134, 87) on xpath=//button[text()='Login']
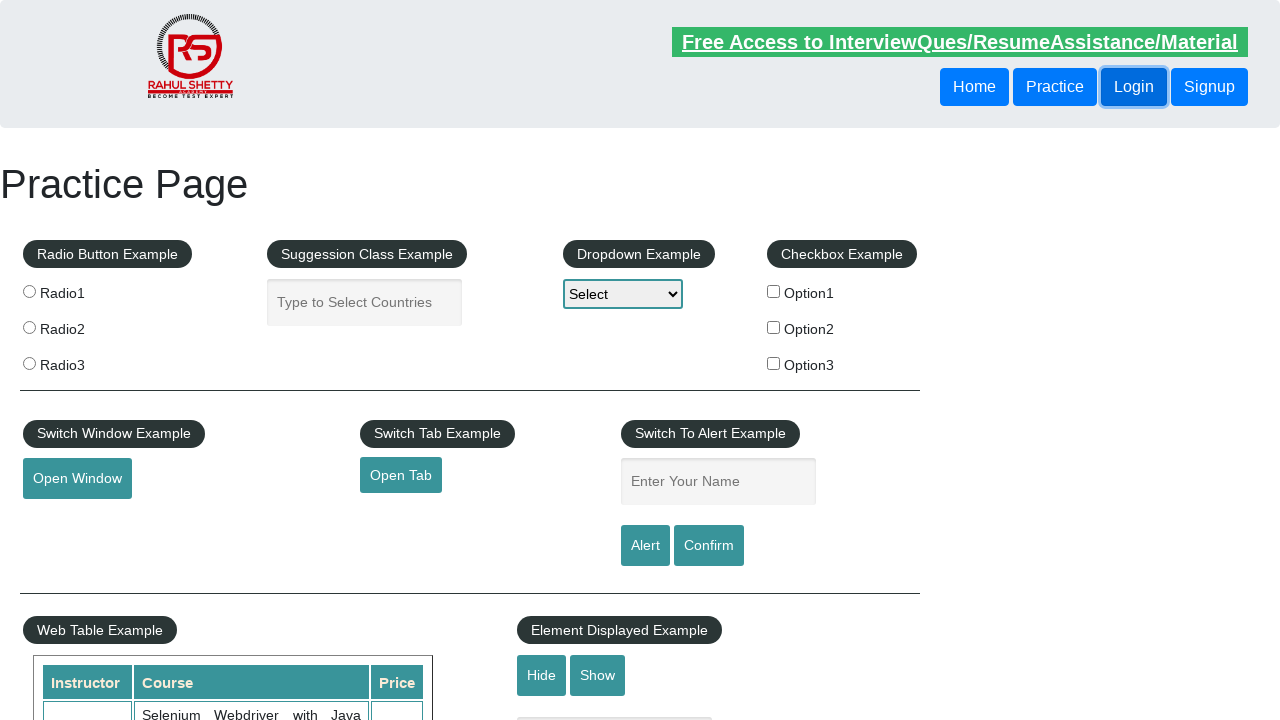

Waited 2000ms for page response after Login button click
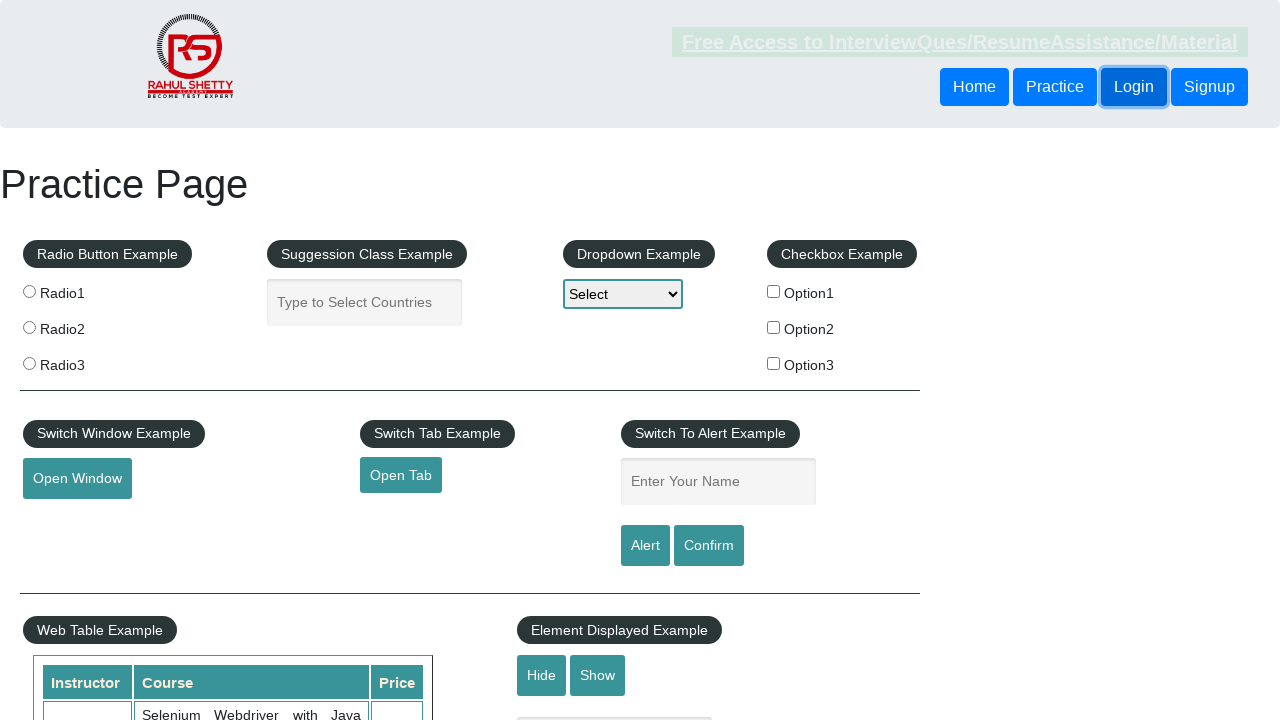

Clicked the Signup button at (1210, 87) on xpath=//button[text()='Signup']
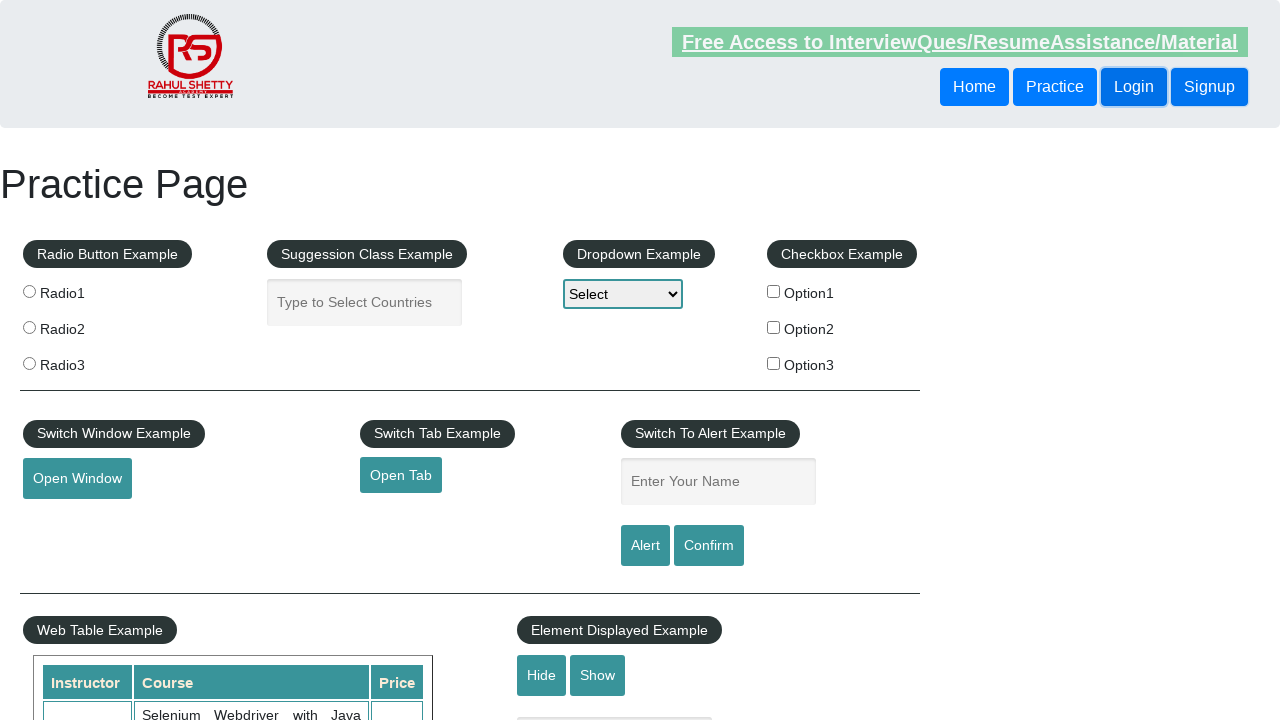

Waited 3000ms for page response after Signup button click
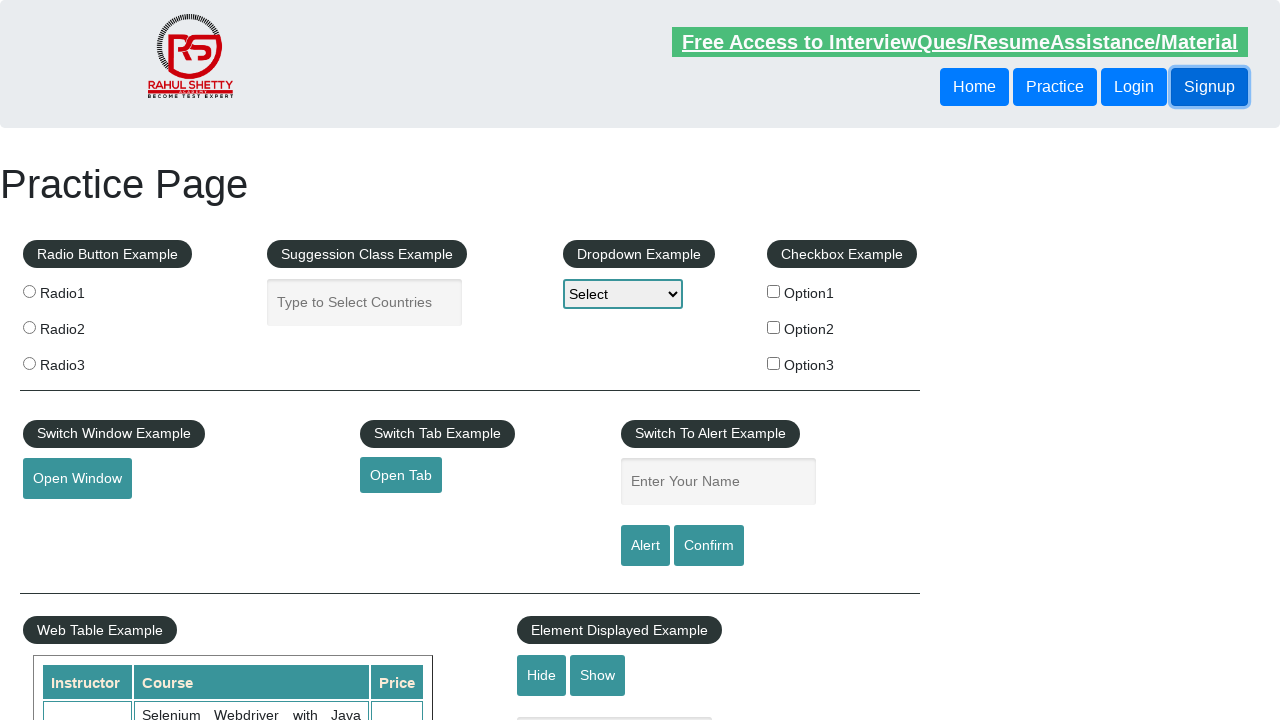

Clicked the Home button at (974, 87) on xpath=//button[text()='Home']
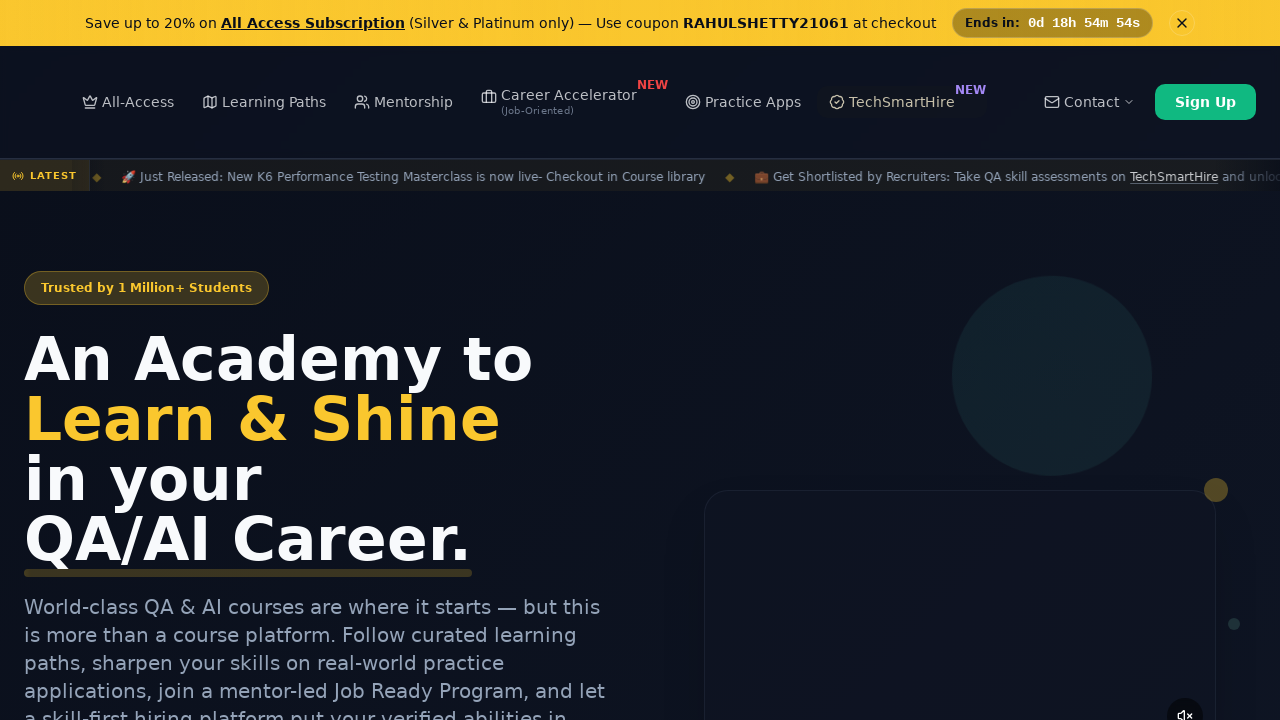

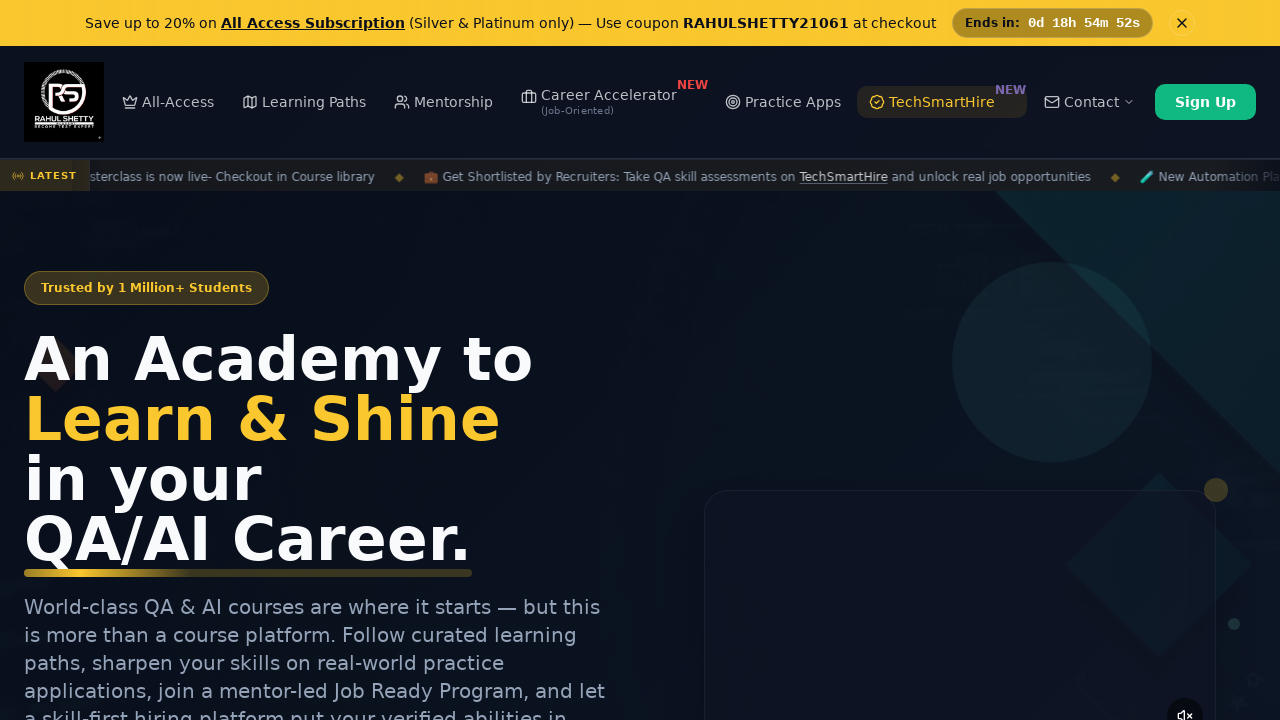